Tests filtering to display only active (incomplete) todo items

Starting URL: https://demo.playwright.dev/todomvc

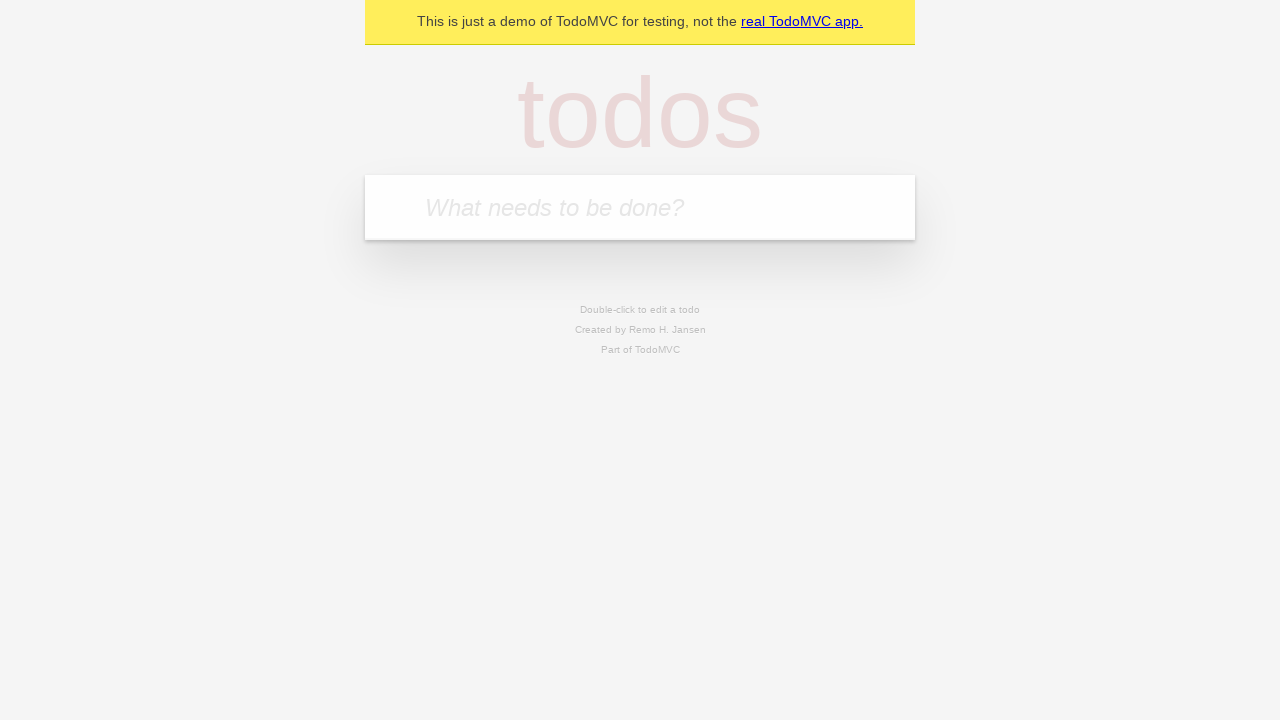

Filled todo input with 'buy some cheese' on internal:attr=[placeholder="What needs to be done?"i]
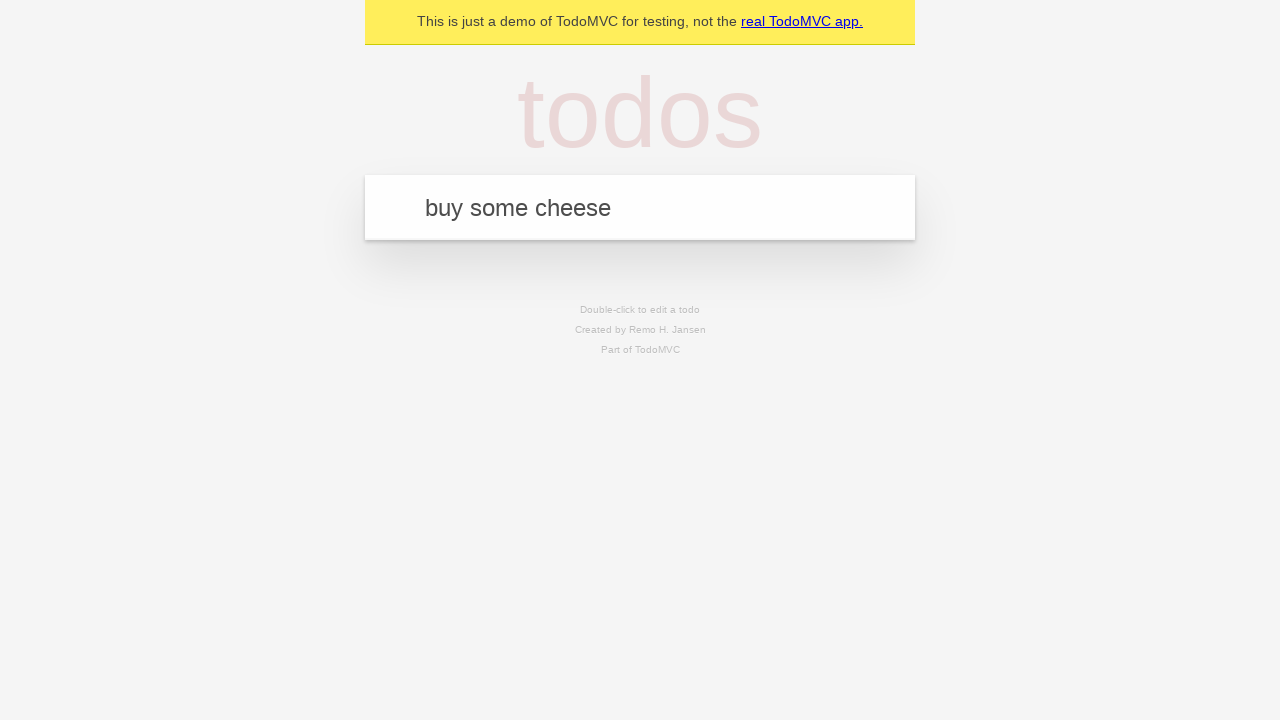

Pressed Enter to add first todo on internal:attr=[placeholder="What needs to be done?"i]
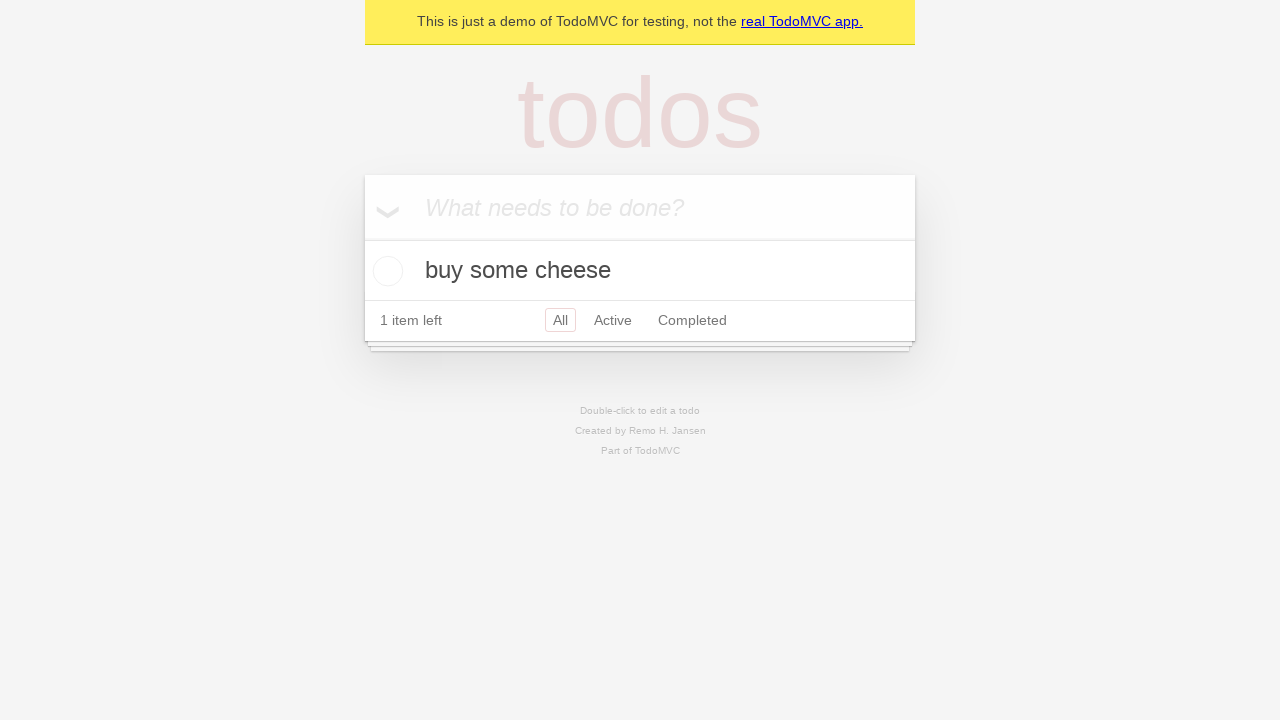

Filled todo input with 'feed the cat' on internal:attr=[placeholder="What needs to be done?"i]
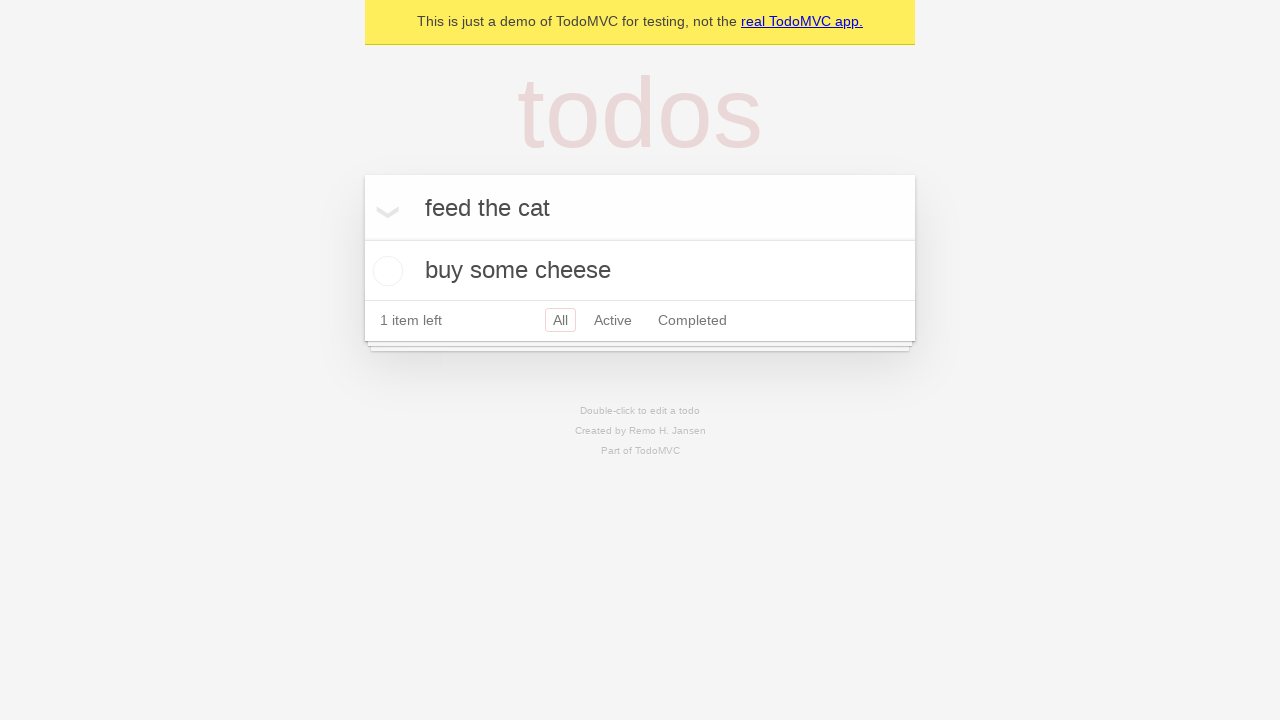

Pressed Enter to add second todo on internal:attr=[placeholder="What needs to be done?"i]
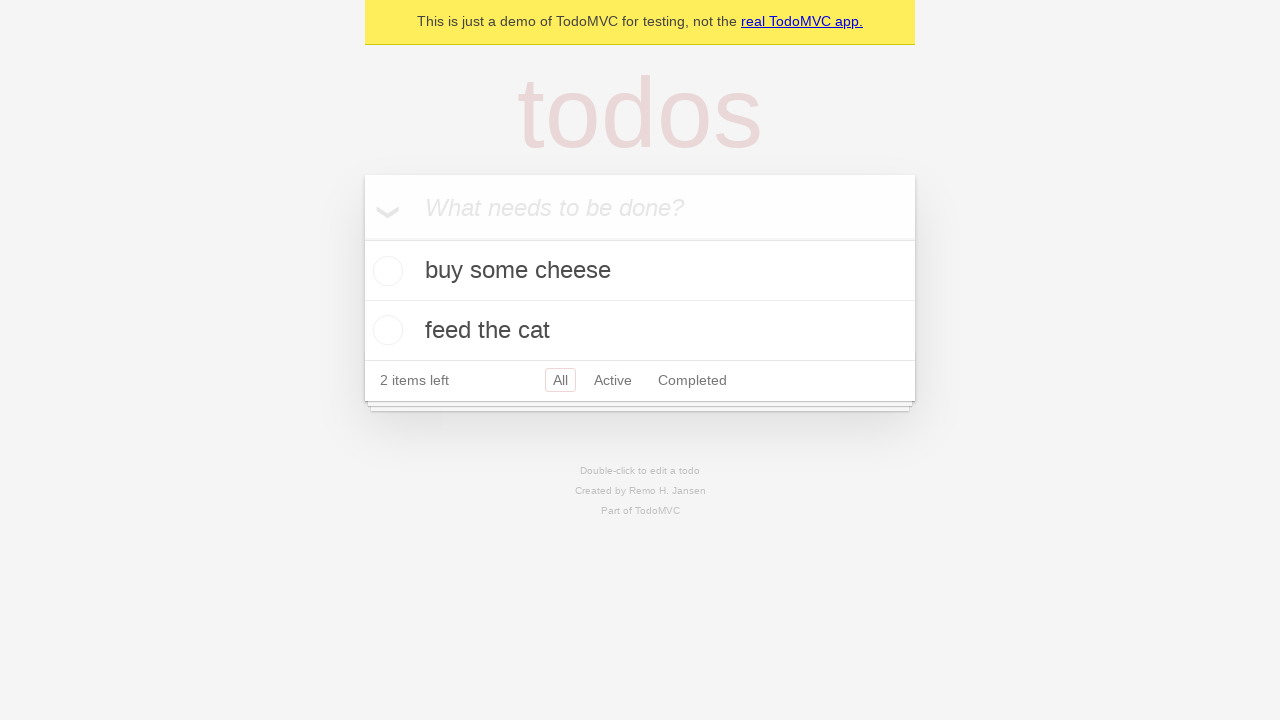

Filled todo input with 'book a doctors appointment' on internal:attr=[placeholder="What needs to be done?"i]
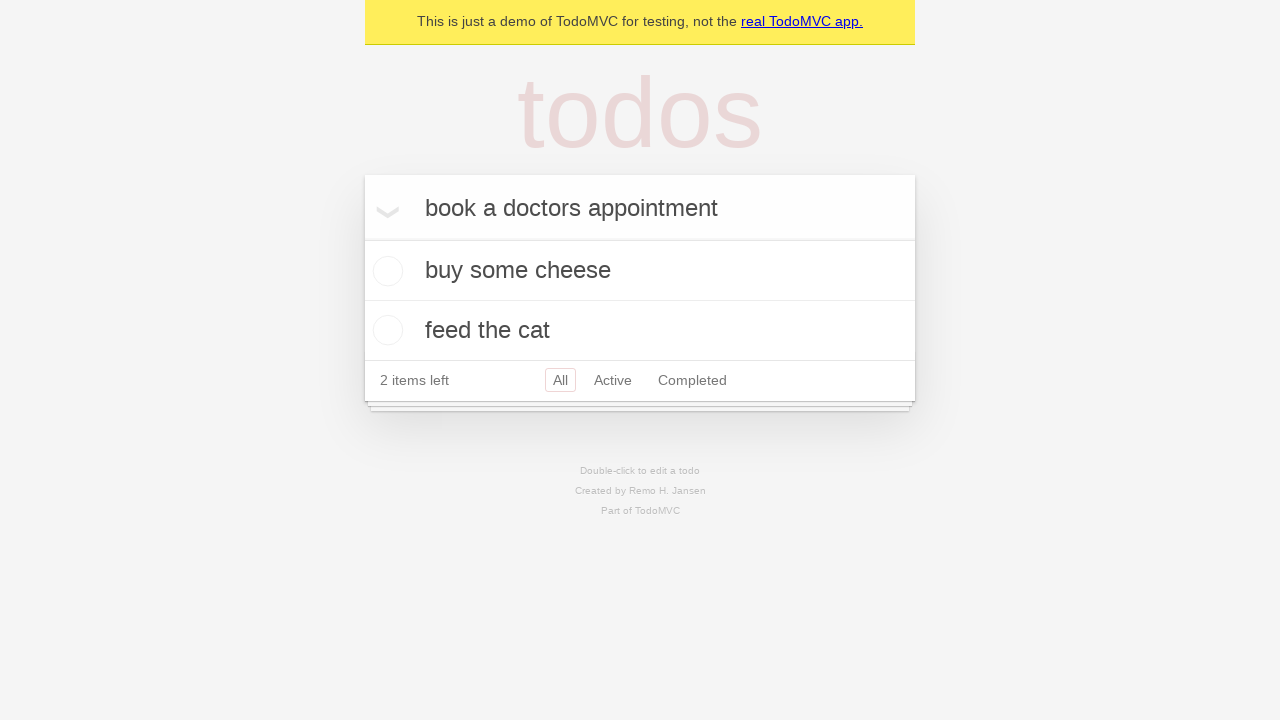

Pressed Enter to add third todo on internal:attr=[placeholder="What needs to be done?"i]
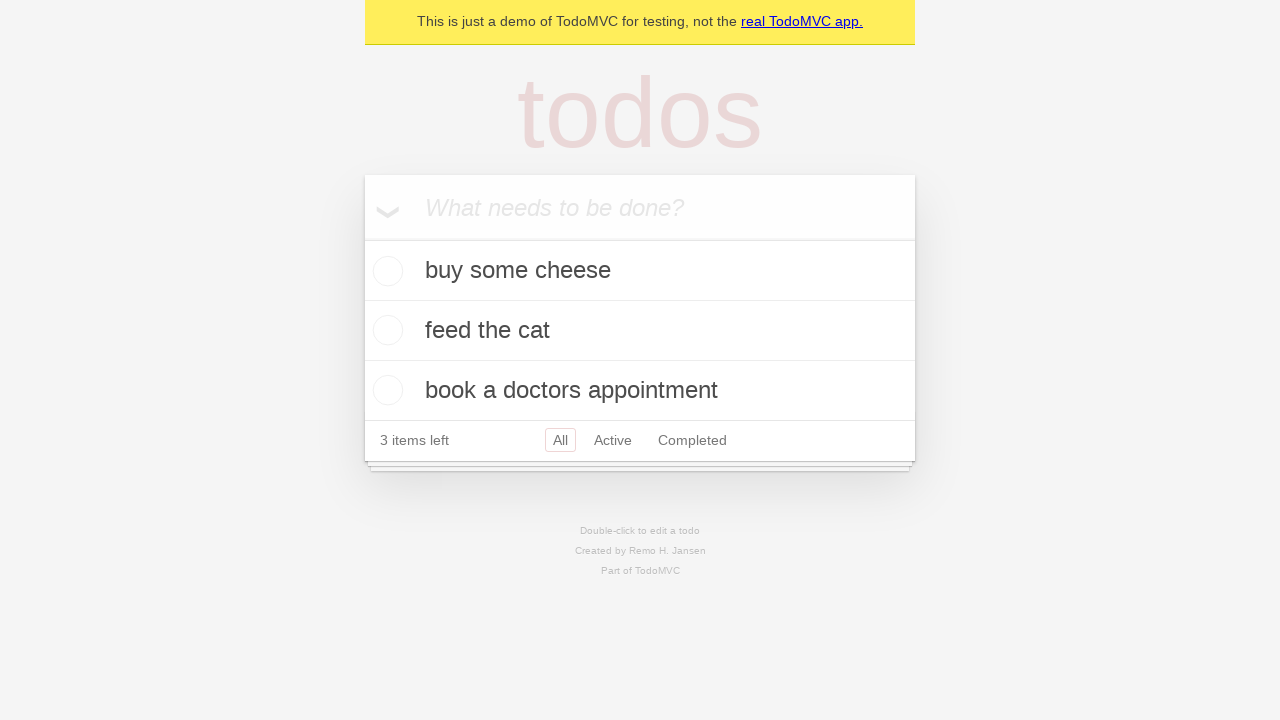

Checked the second todo item to mark it complete at (385, 330) on internal:testid=[data-testid="todo-item"s] >> nth=1 >> internal:role=checkbox
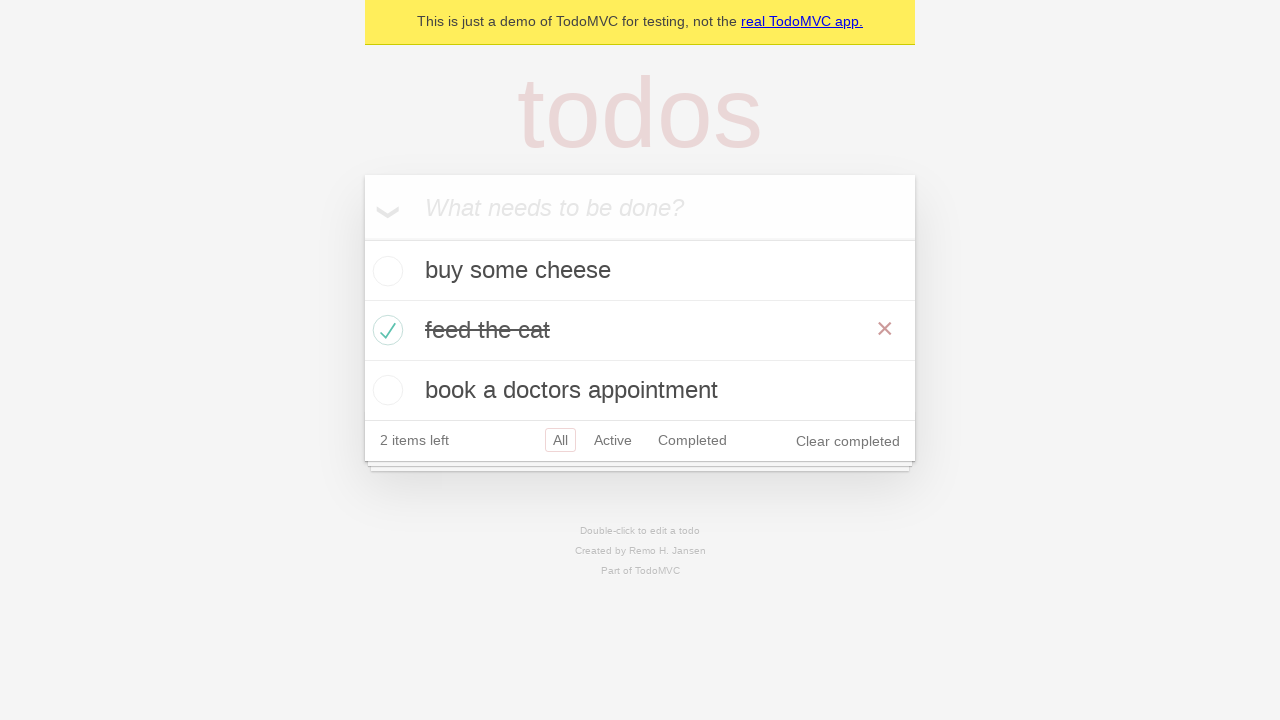

Clicked Active filter to display only incomplete items at (613, 440) on internal:role=link[name="Active"i]
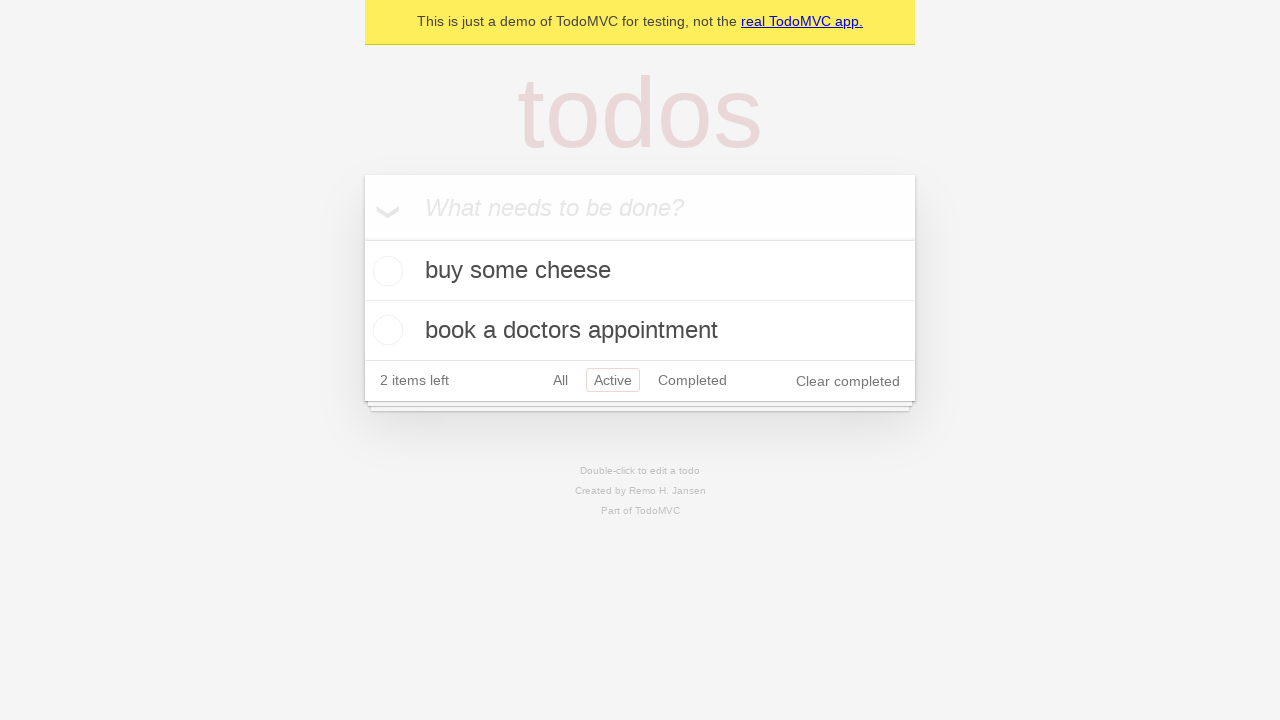

Waited for filtered todo list to load showing active items
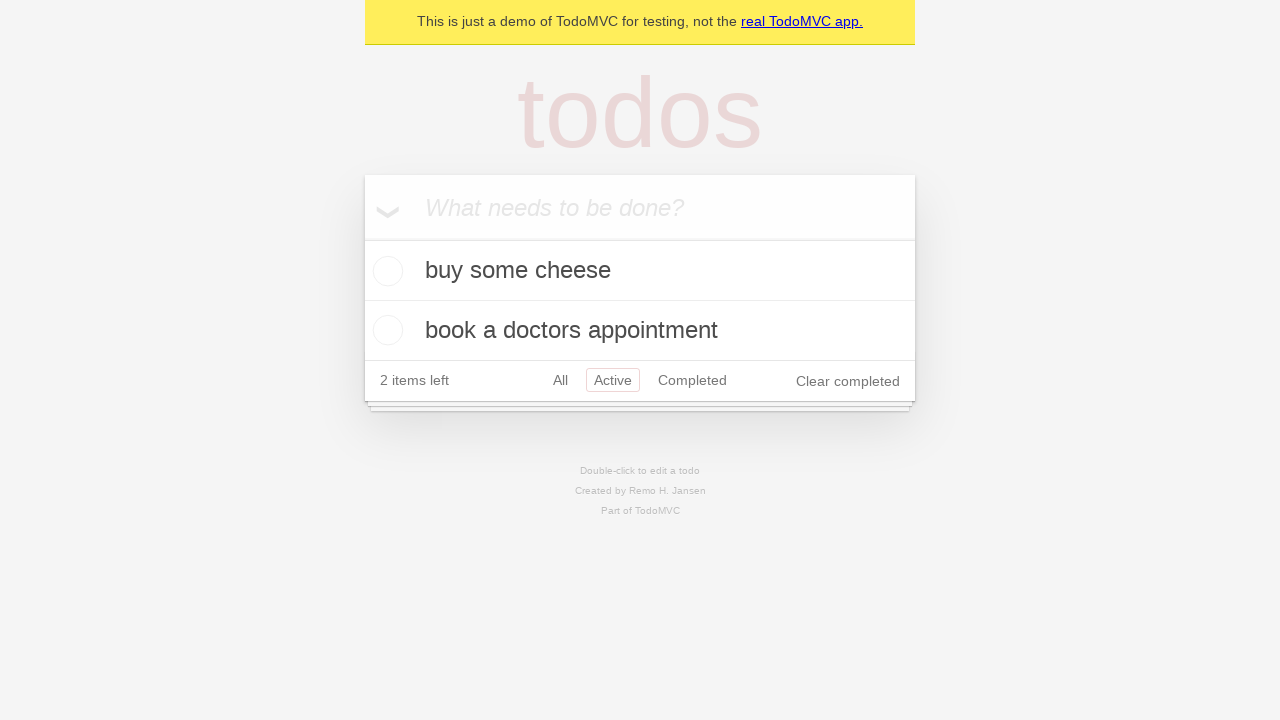

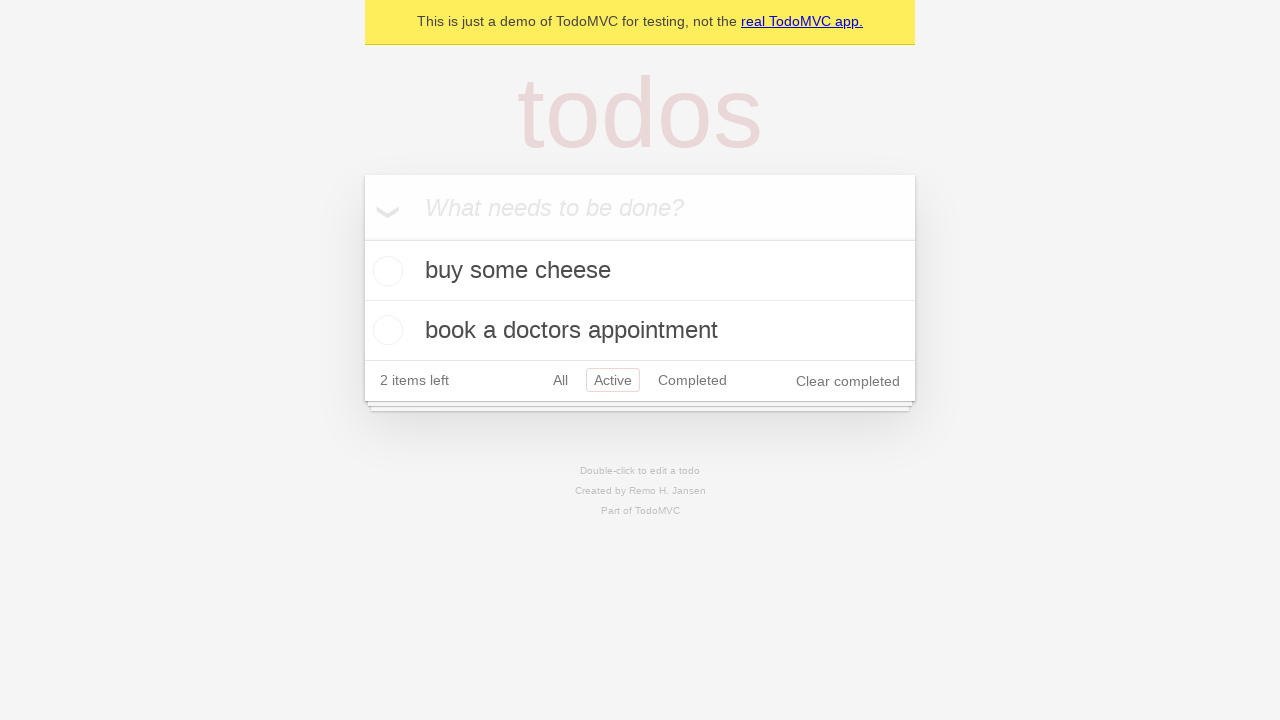